Tests the popup window functionality by navigating to a blog page and clicking on a link that opens a popup window.

Starting URL: http://omayo.blogspot.com/

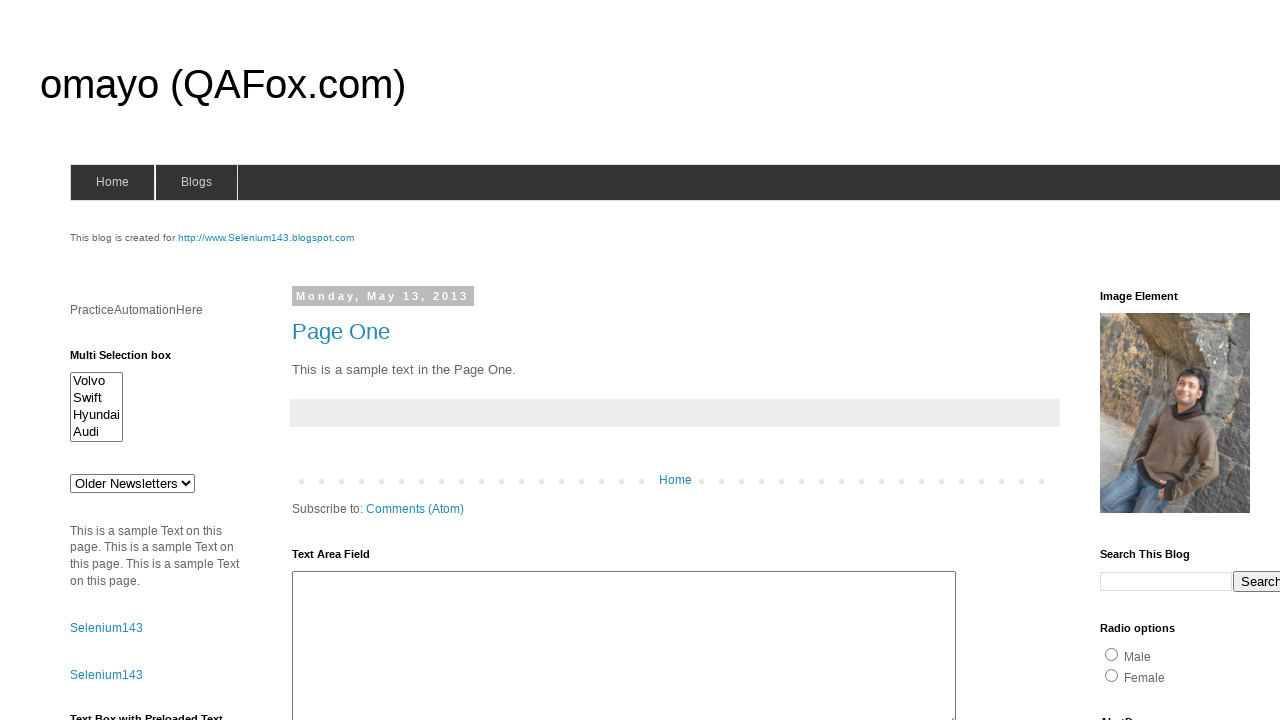

Navigated to http://omayo.blogspot.com/
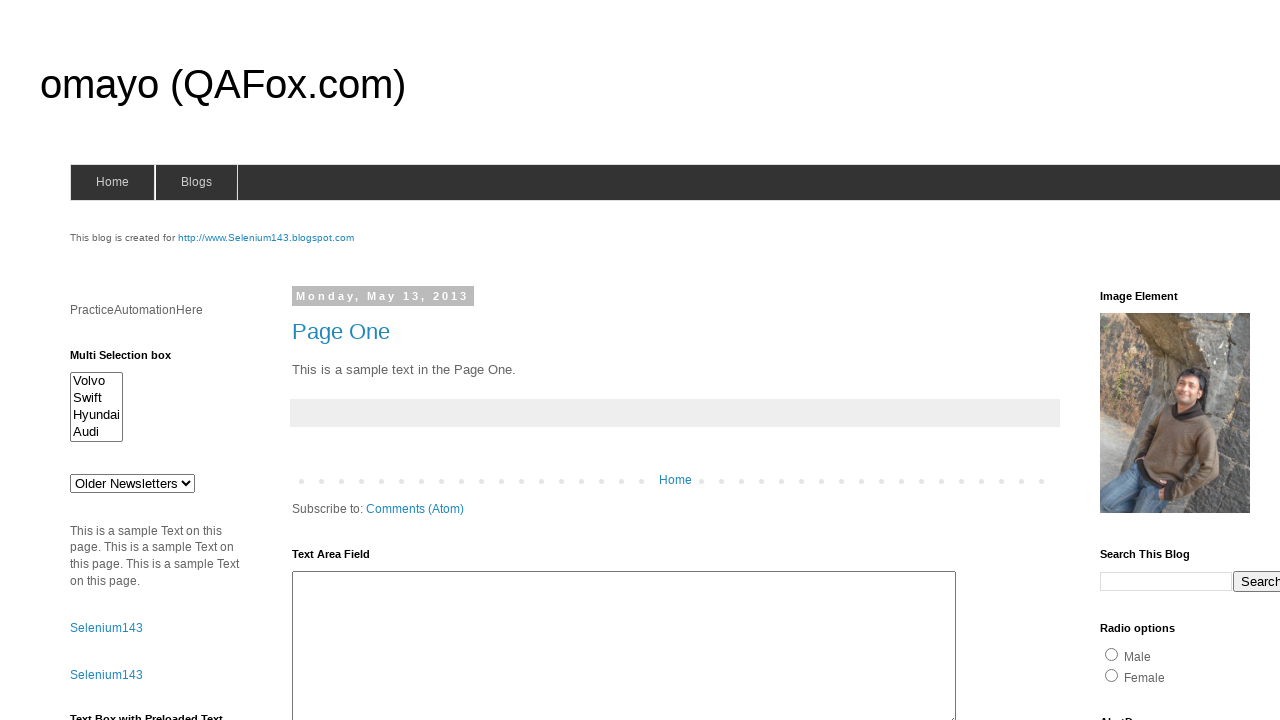

Clicked on 'Open a popup window' link at (132, 360) on text=Open a popup window
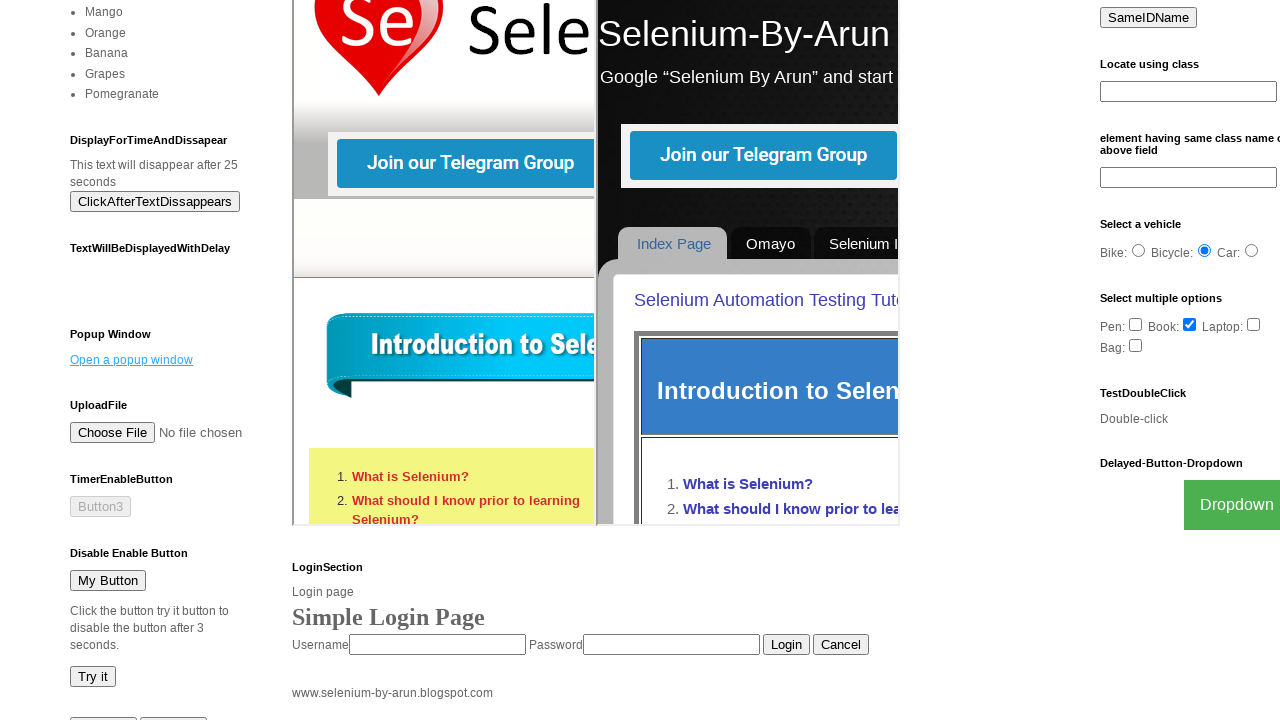

Waited 2 seconds for popup window to appear
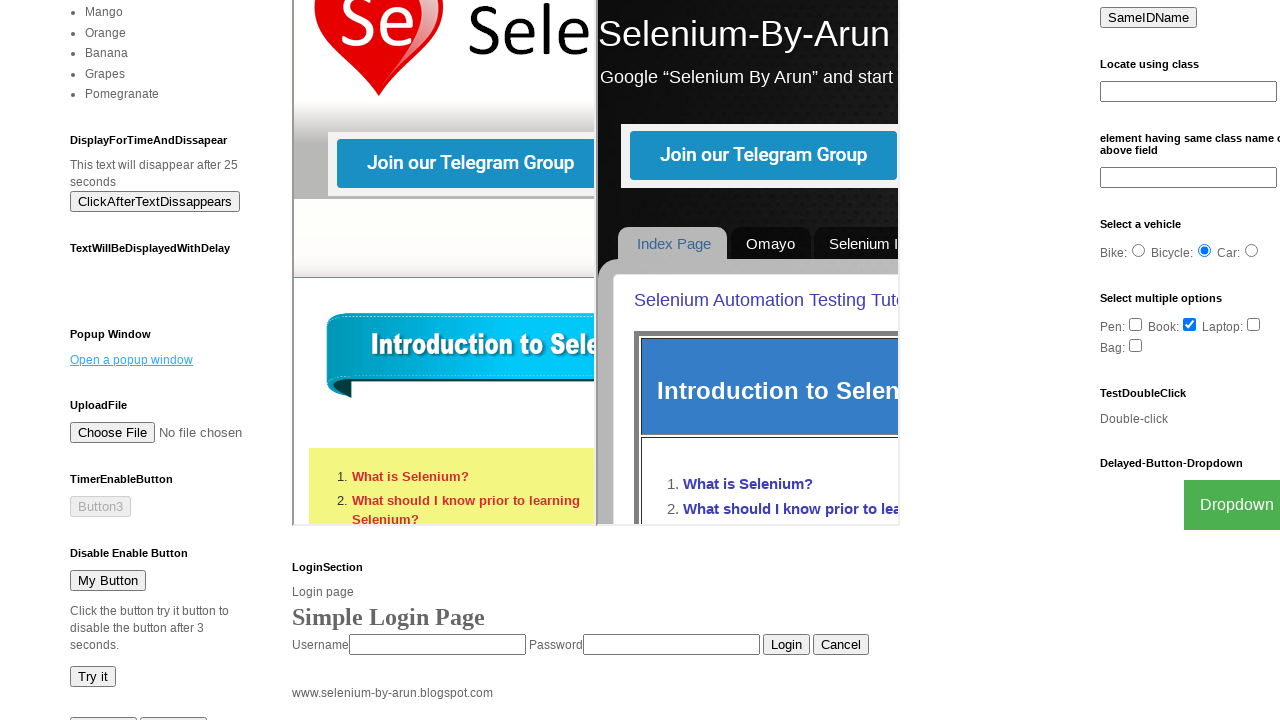

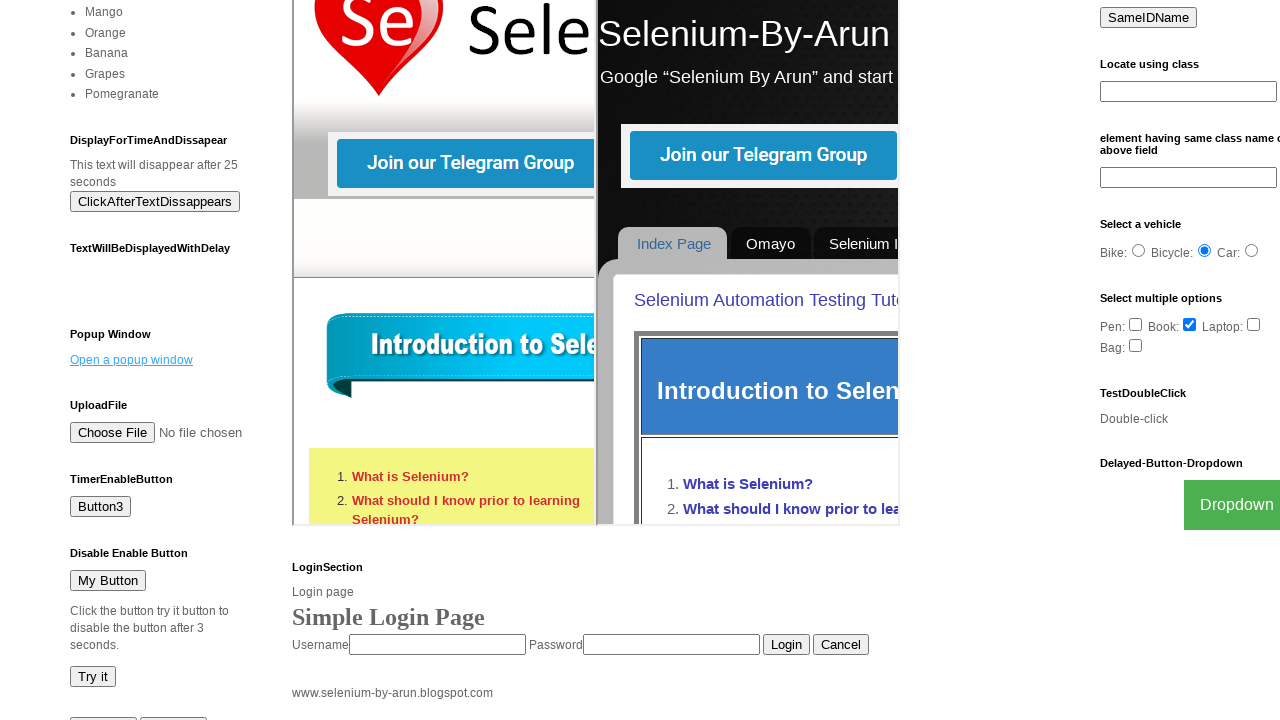